Tests various input field interactions including filling text, appending text, clearing fields, and checking field states (enabled/readonly)

Starting URL: https://letcode.in/edit

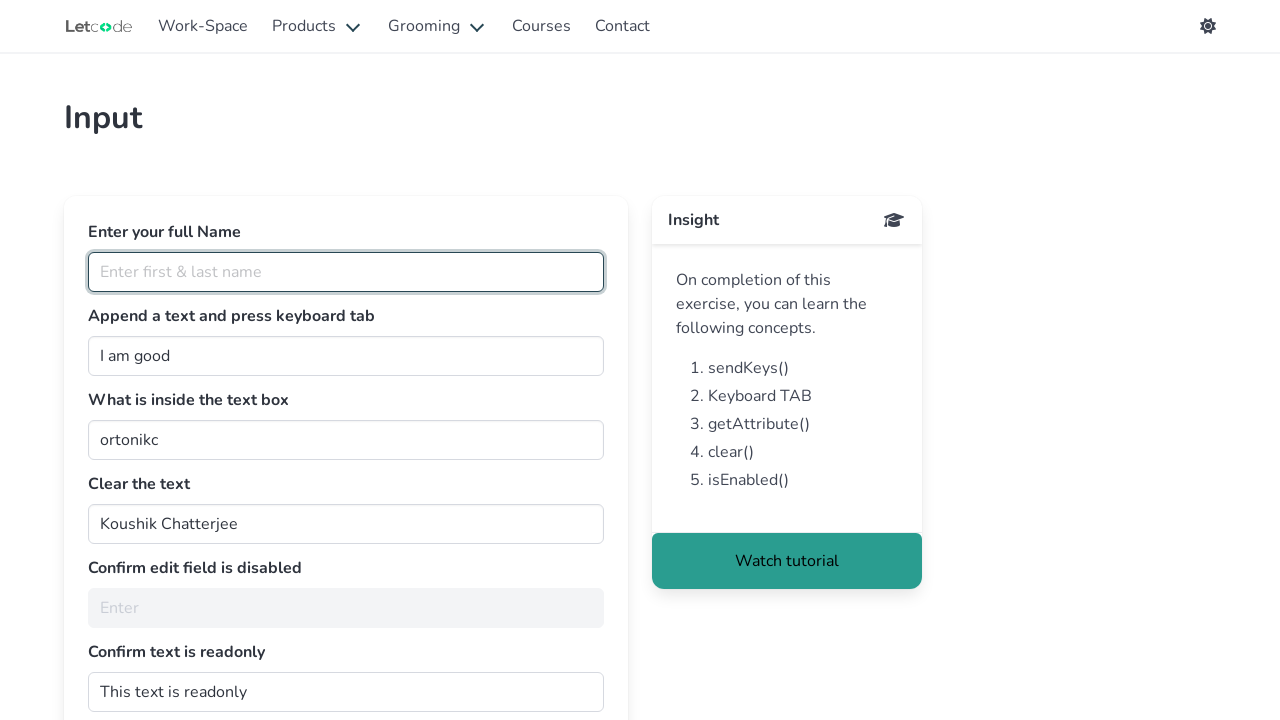

Filled full name field with 'Poornima Murugan' on #fullName
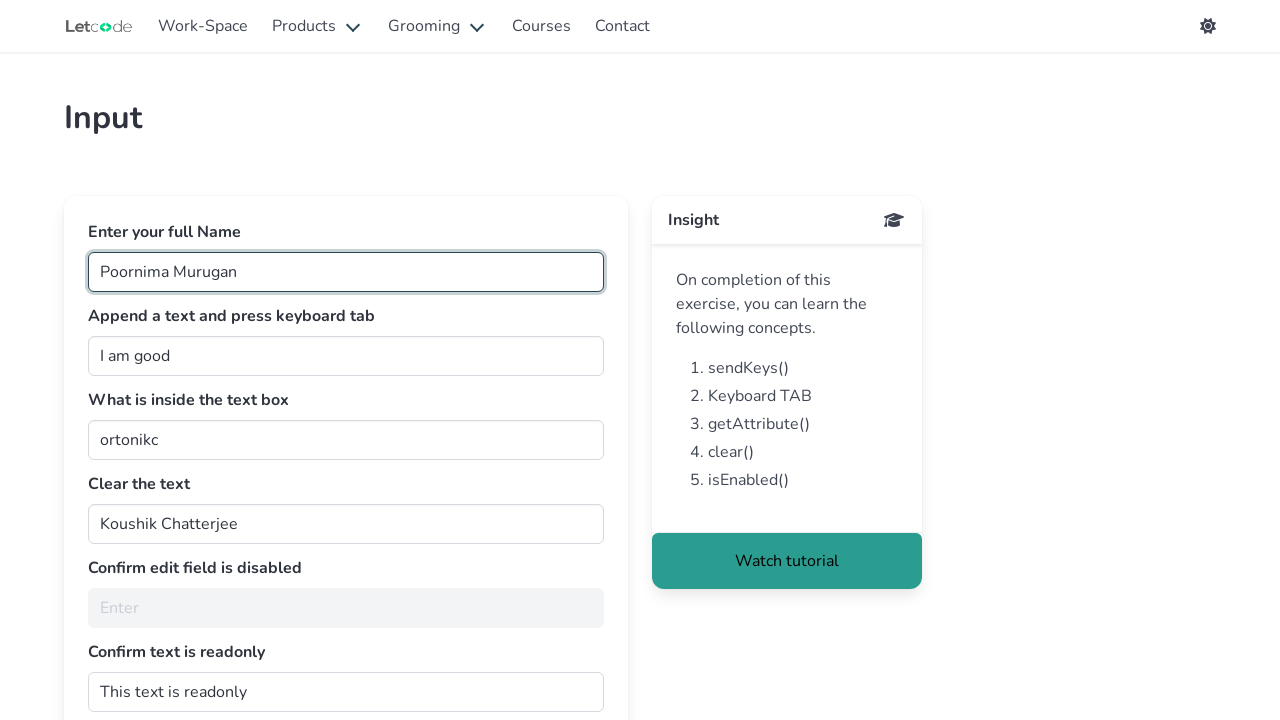

Appended ' person' to the join field on #join
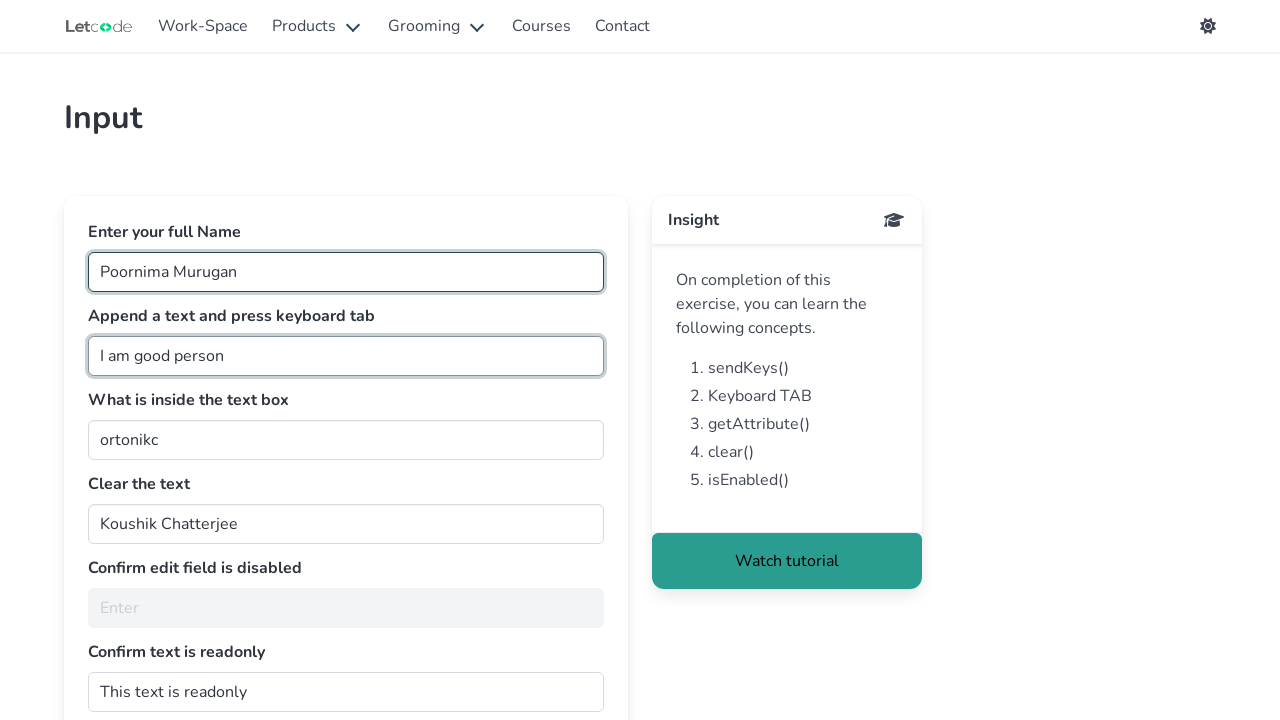

Pressed Tab to move focus out of join field
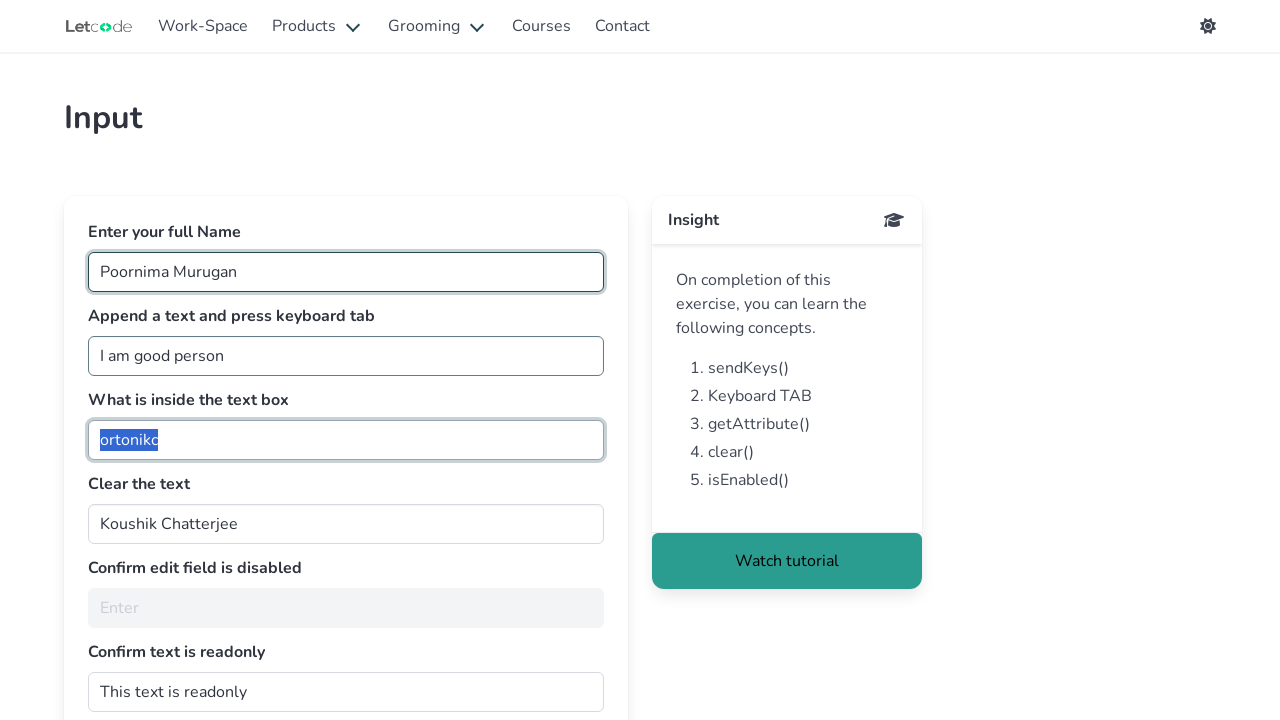

Retrieved value from getMe field for verification
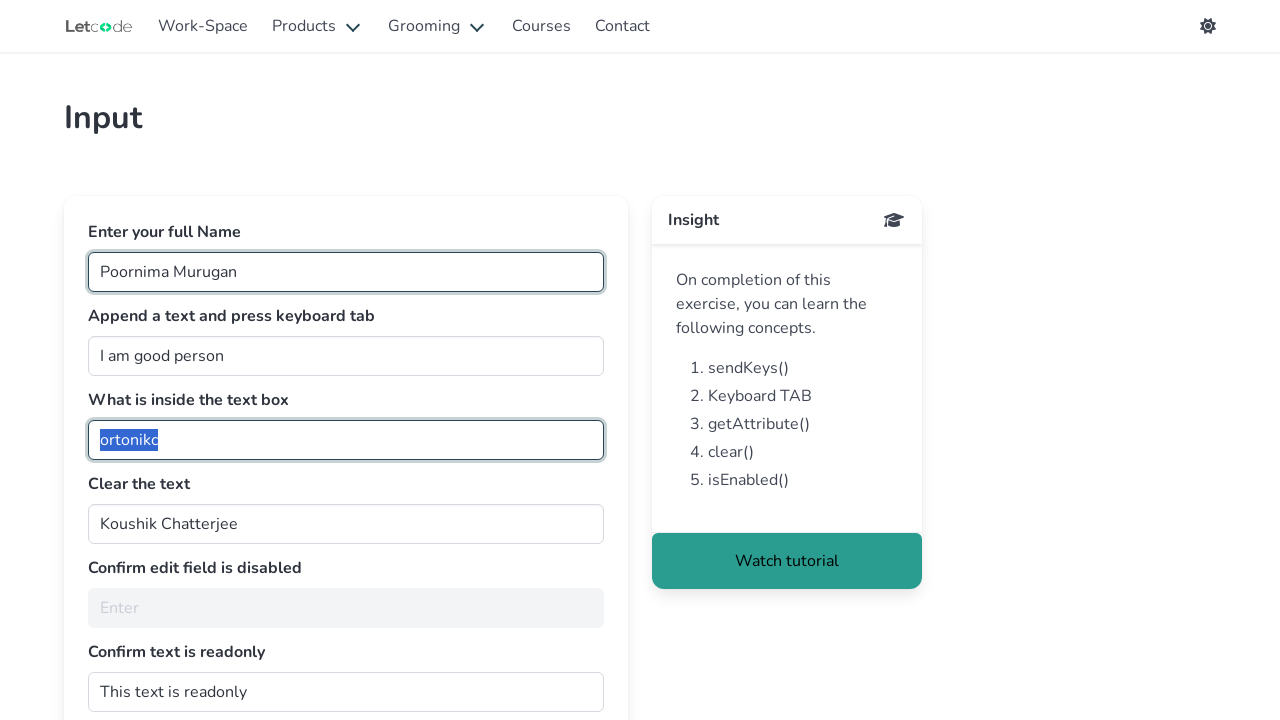

Cleared the clearMe field on #clearMe
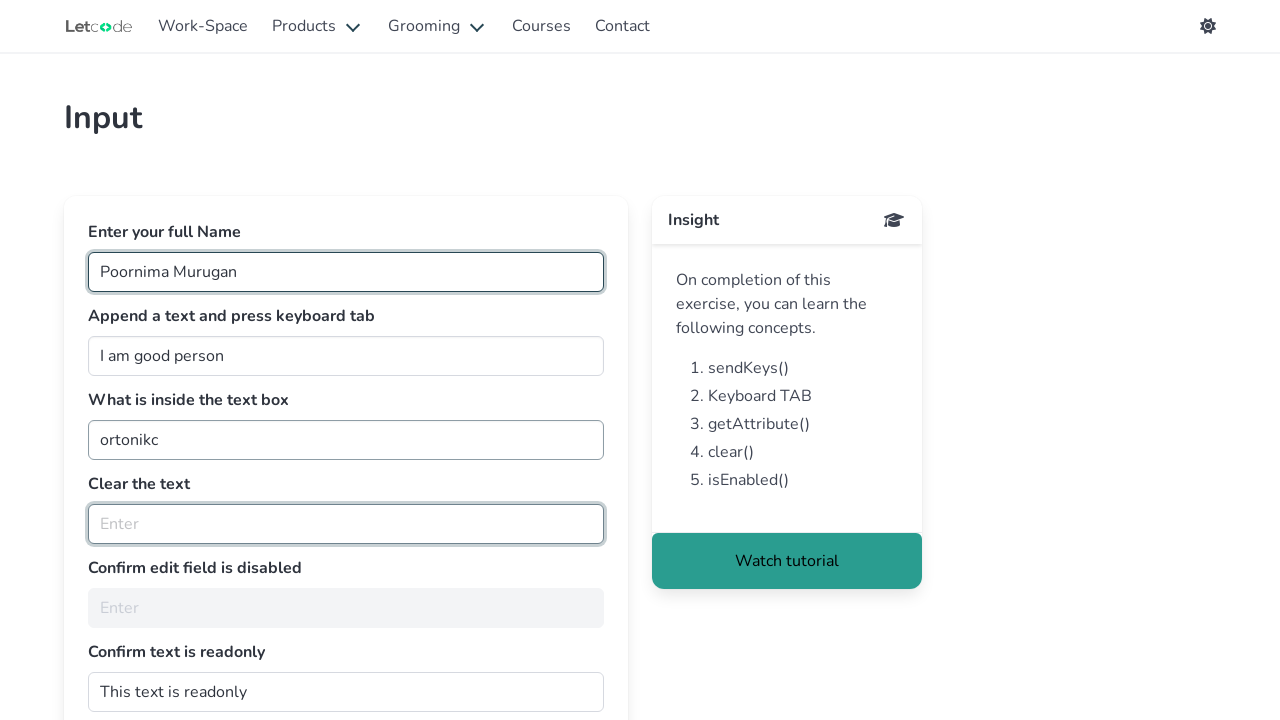

Checked if noEdit field is enabled
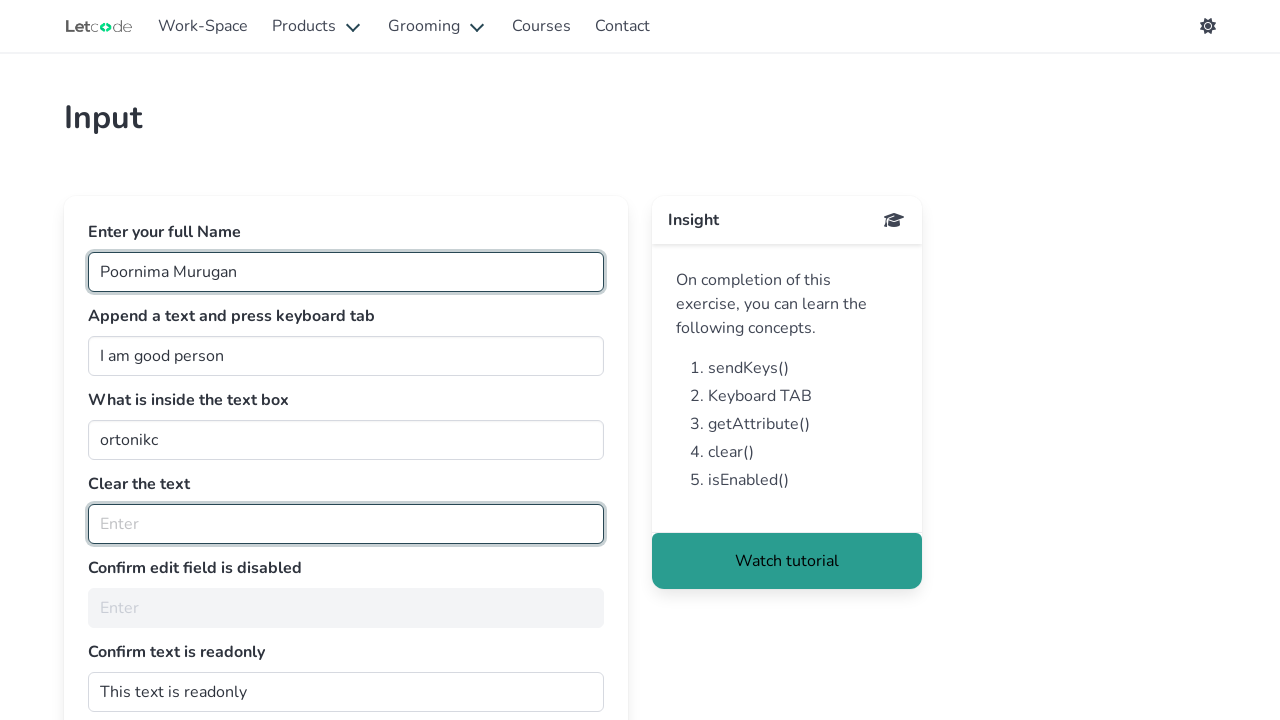

Checked readonly attribute of dontwrite field
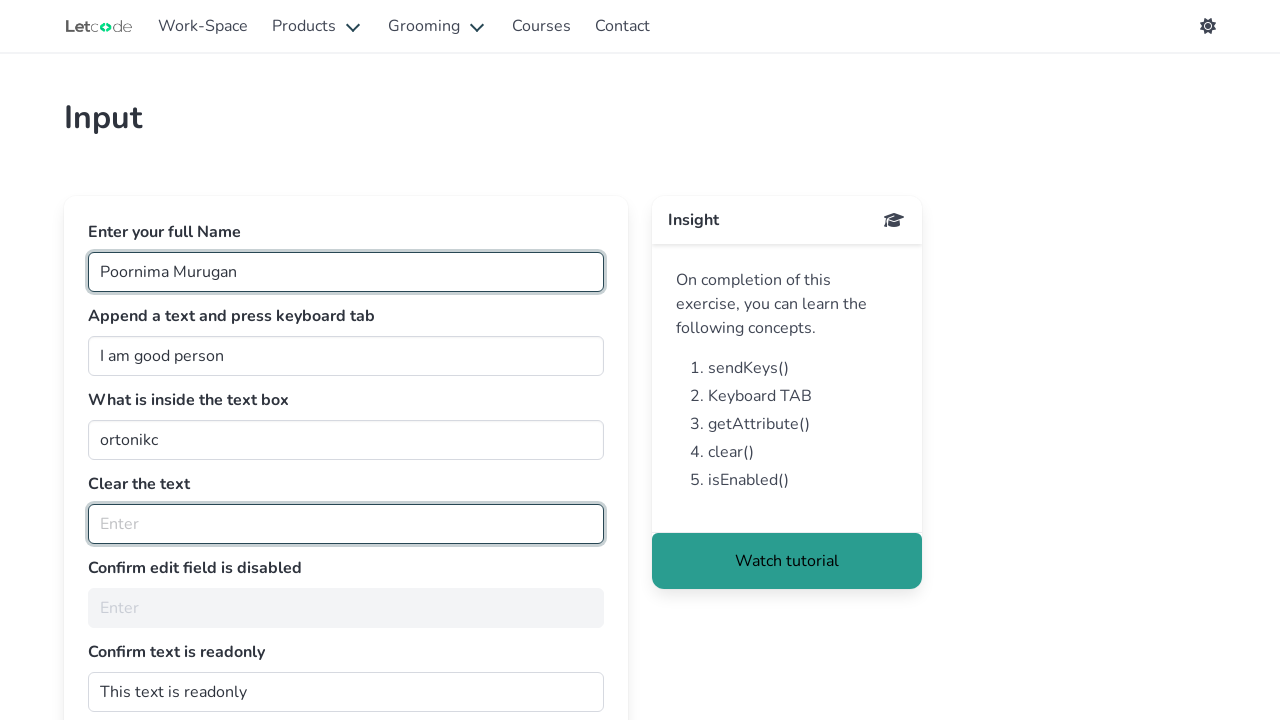

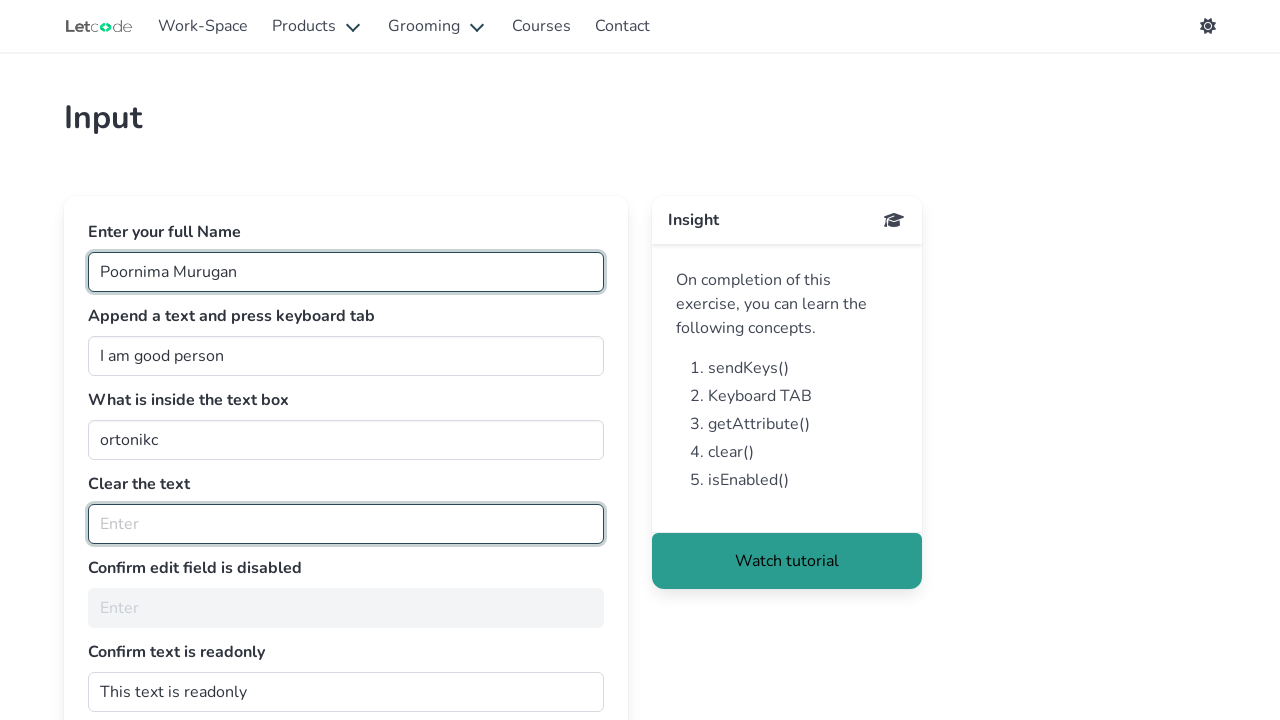